Tests text input functionality by entering text in a field and clicking a button to update its label

Starting URL: http://uitestingplayground.com/textinput

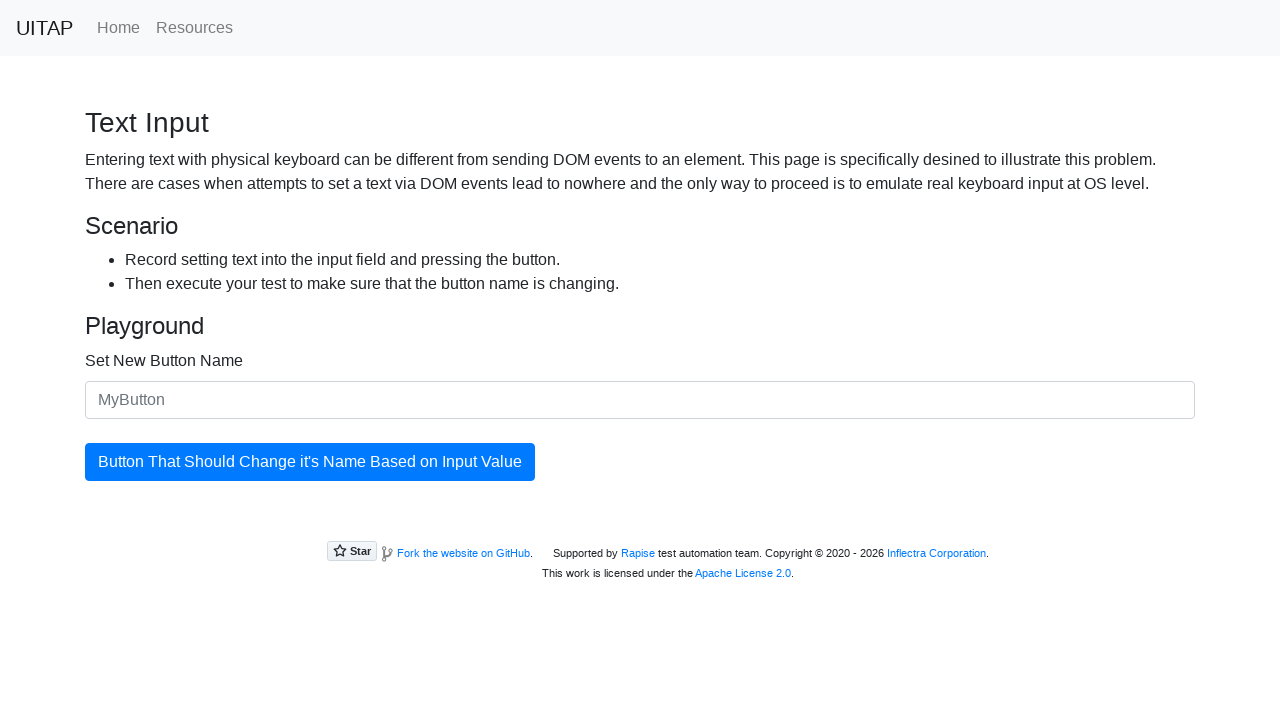

Filled text input field with 'SkyPro' on #newButtonName
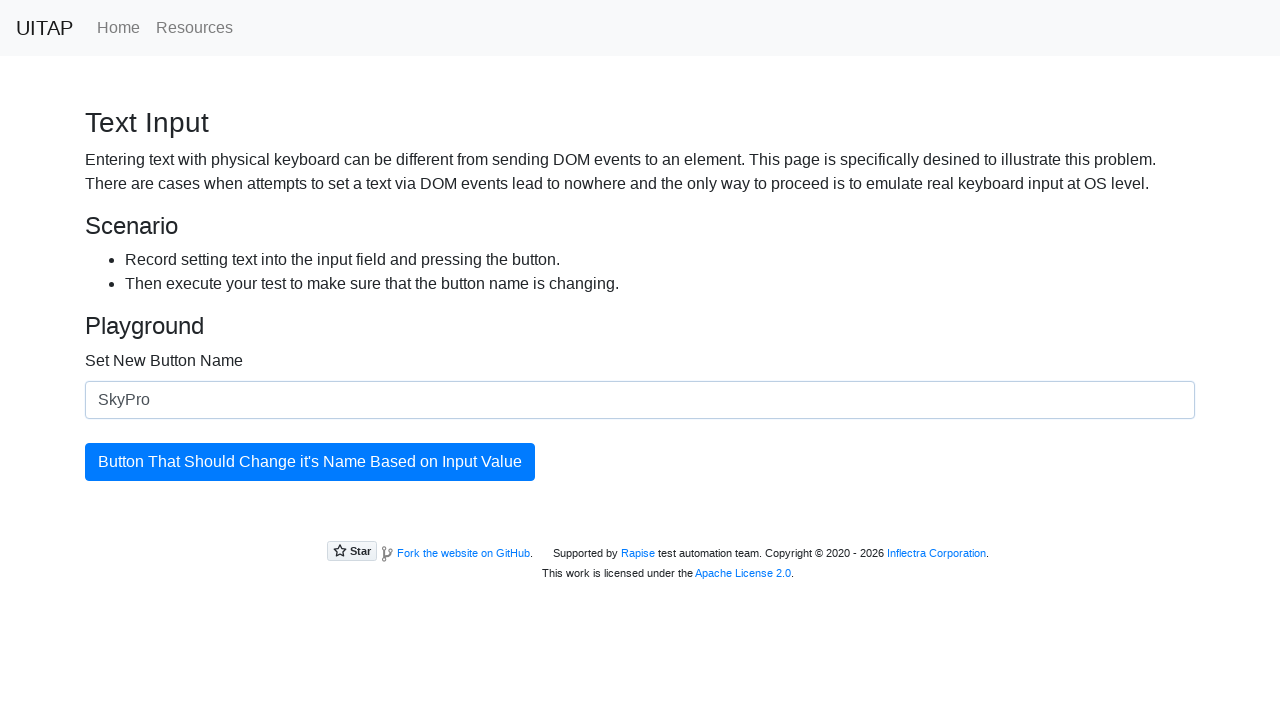

Clicked the button to update its label at (310, 462) on #updatingButton
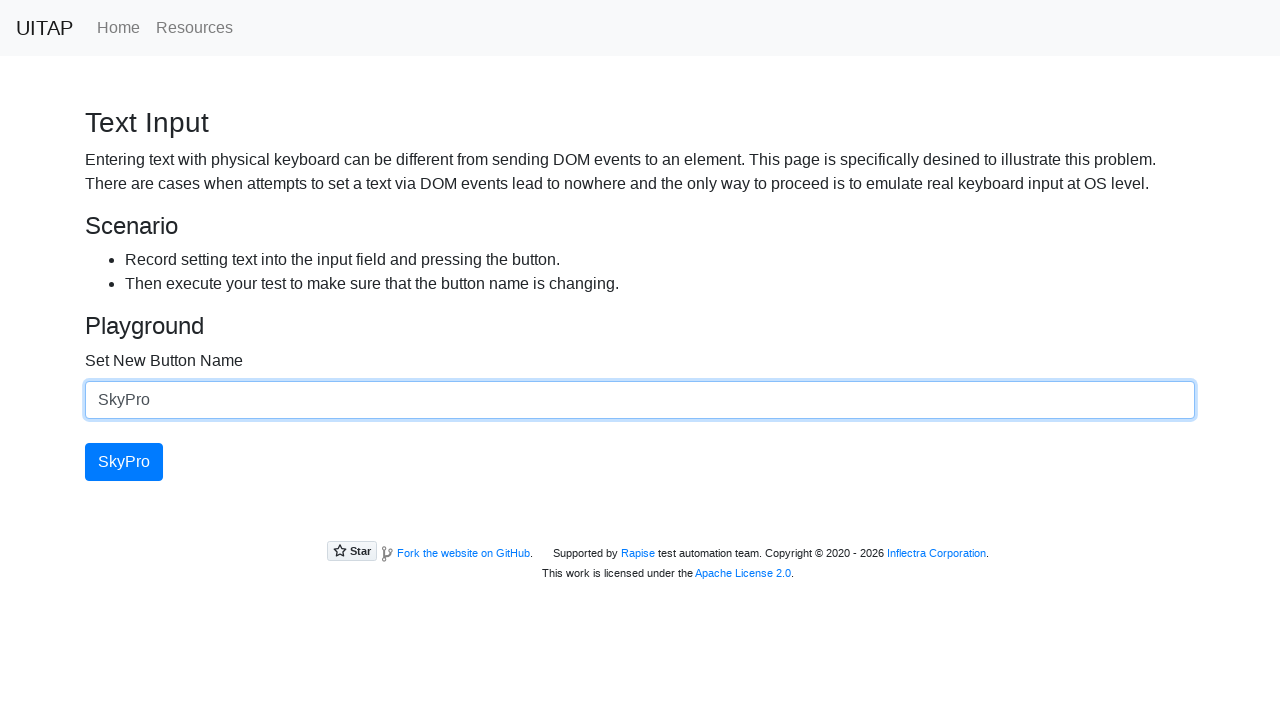

Retrieved updated button text: 'SkyPro'
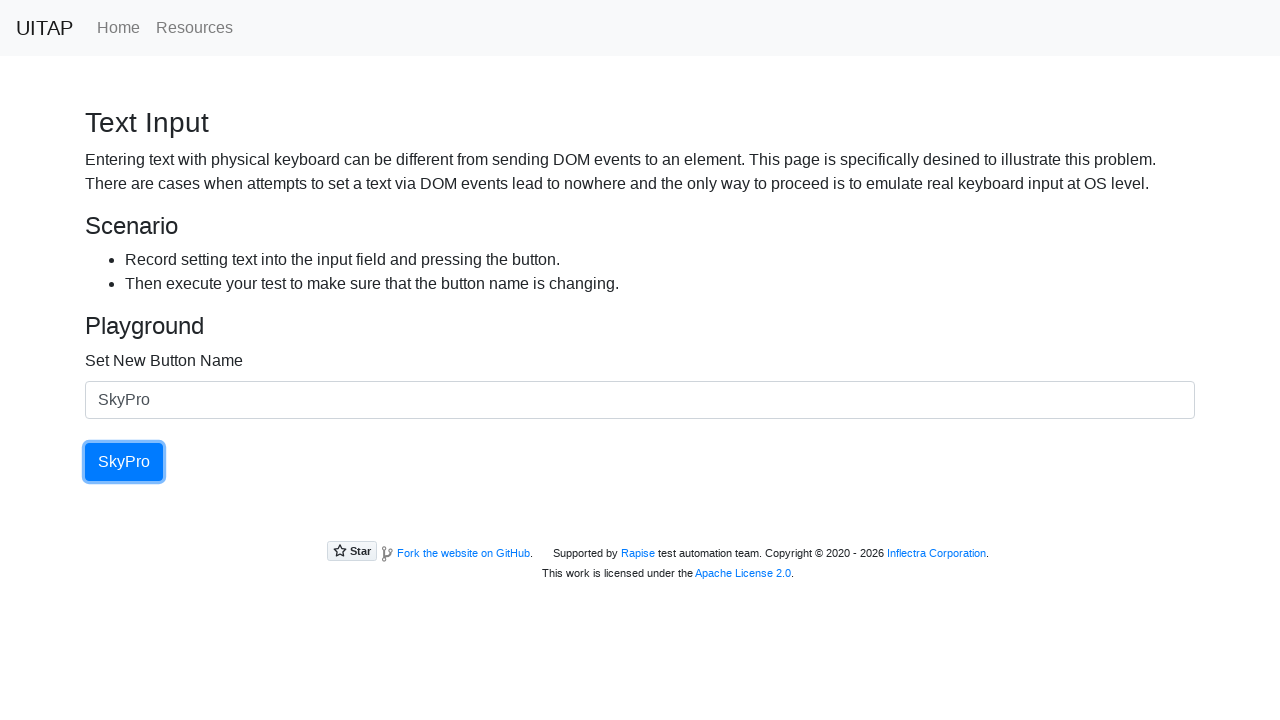

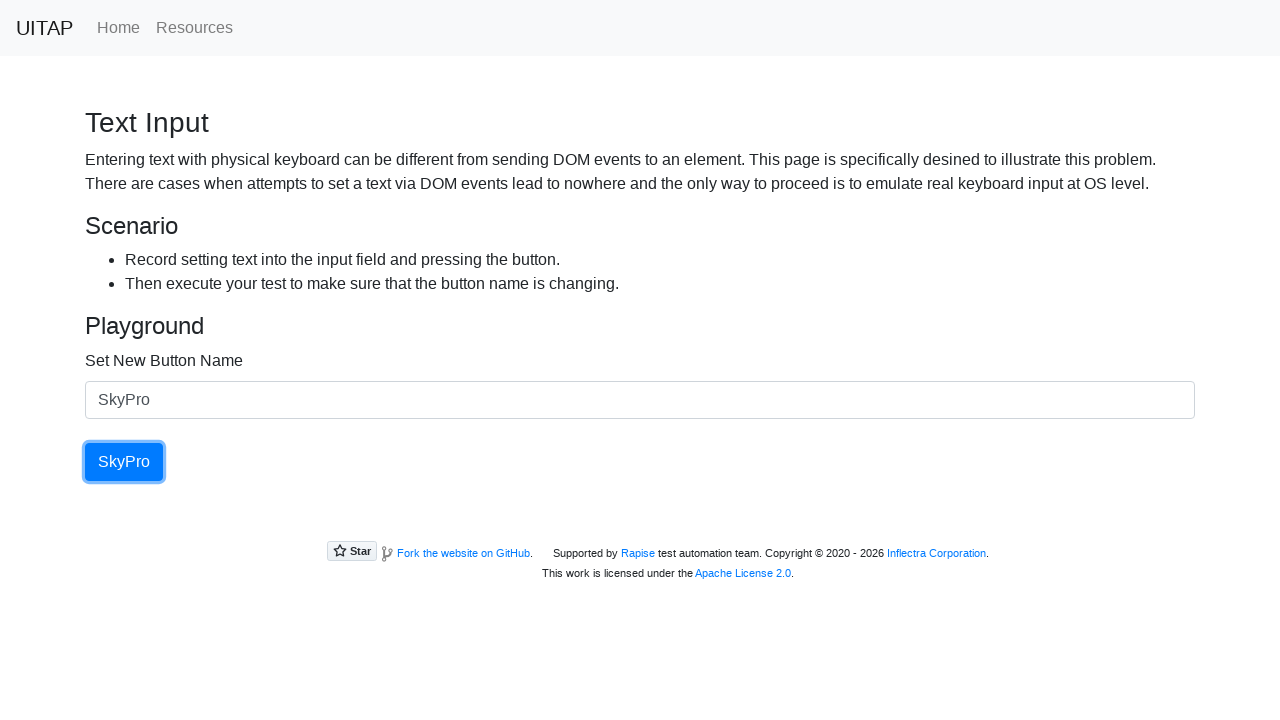